Tests email registration form validation by submitting an empty email field and verifying that the appropriate error message "Lütfen bir e-posta adresi girin" (Please enter an email address) is displayed.

Starting URL: https://sonsuzdongu.github.io/owtg-2012-selenium/

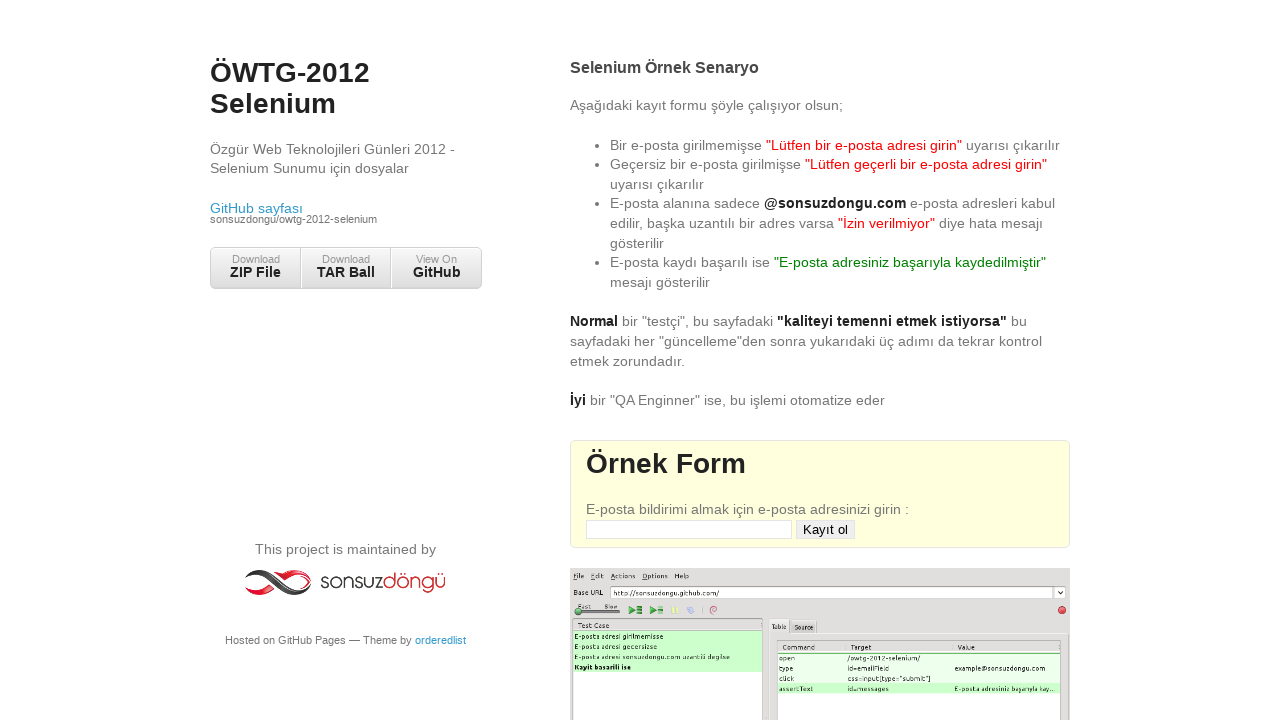

Cleared email field to ensure it is empty on #emailField
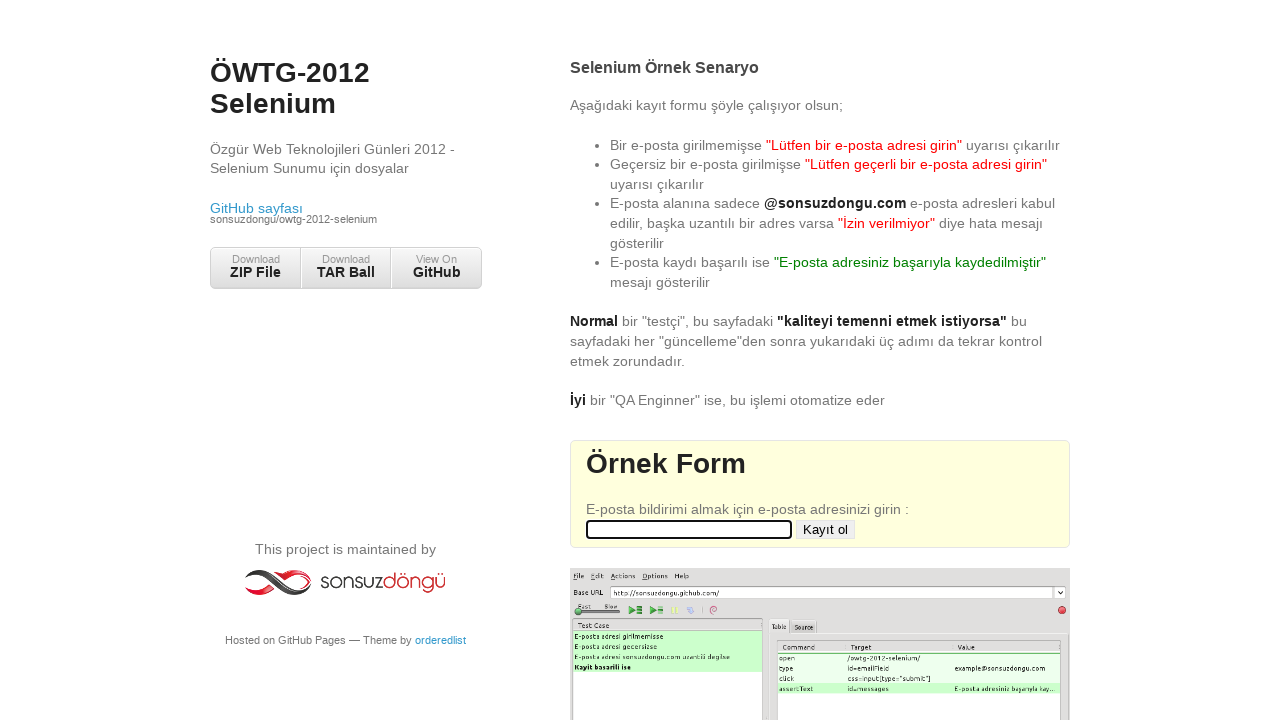

Clicked submit button with empty email field at (826, 529) on input[type='submit']
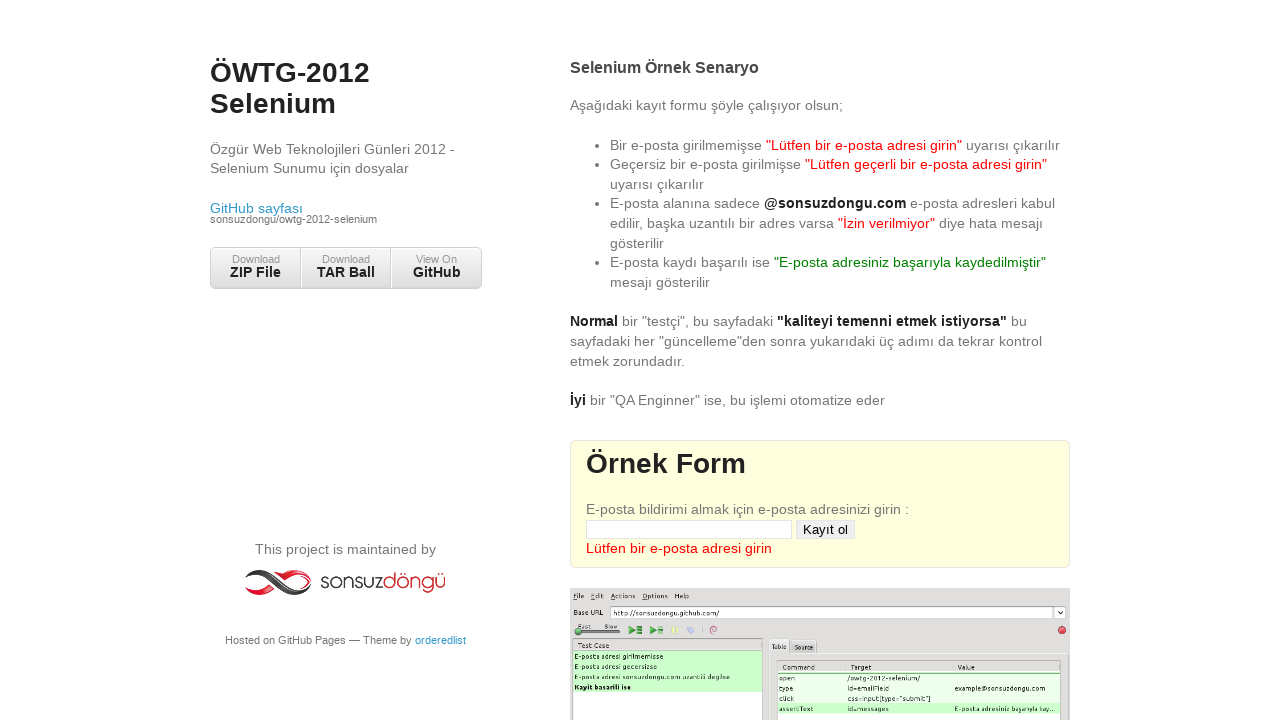

Verified error message 'Lütfen bir e-posta adresi girin' appeared
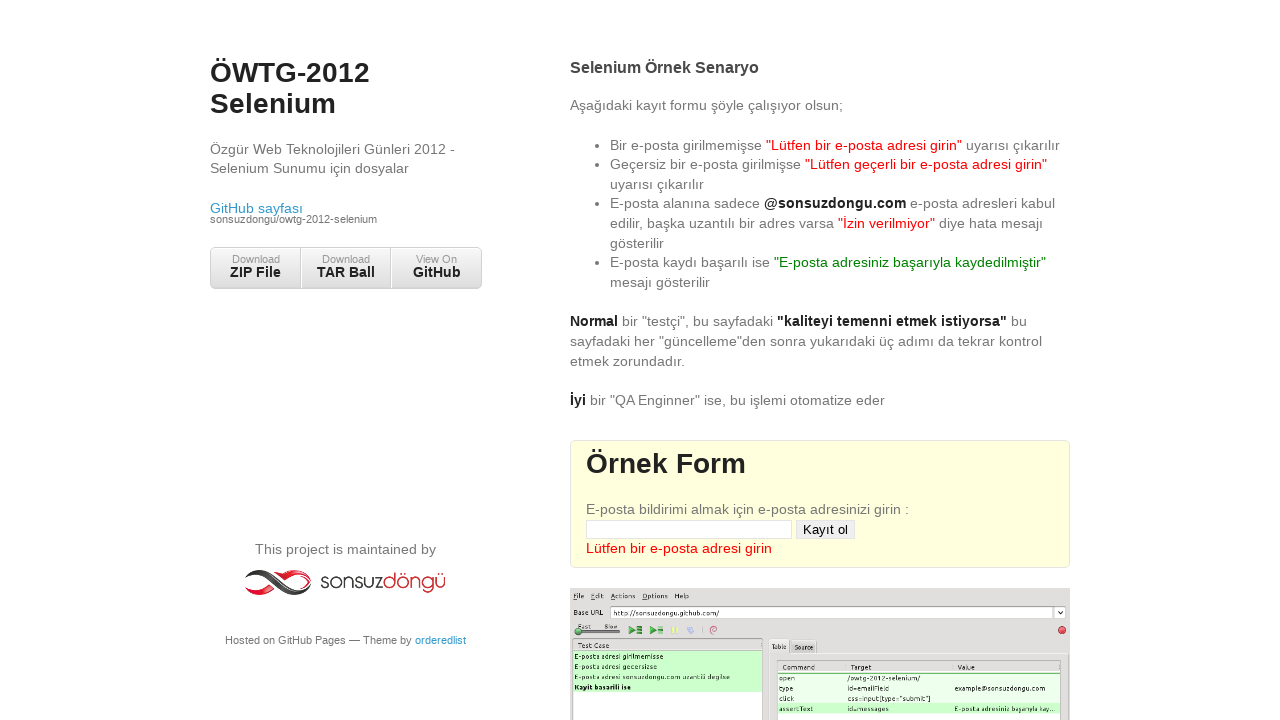

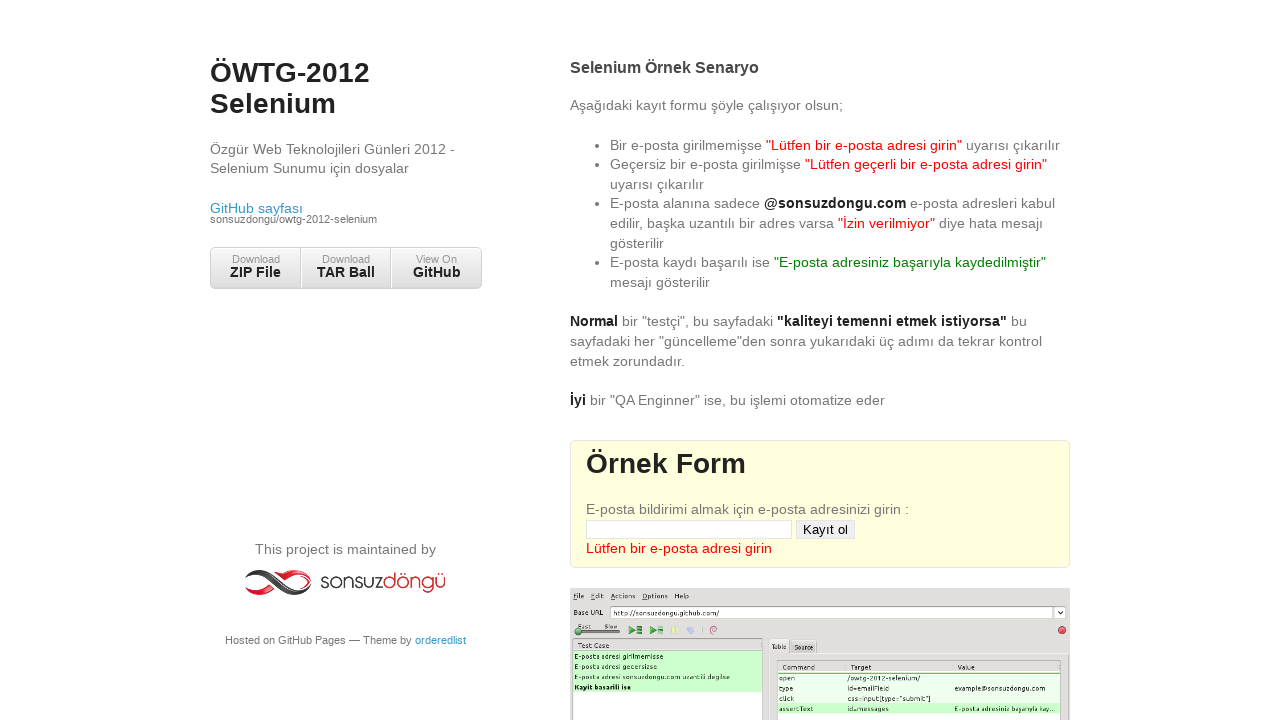